Monitors network responses to ensure no CSS files return 404 errors during page load

Starting URL: https://windventure.fr

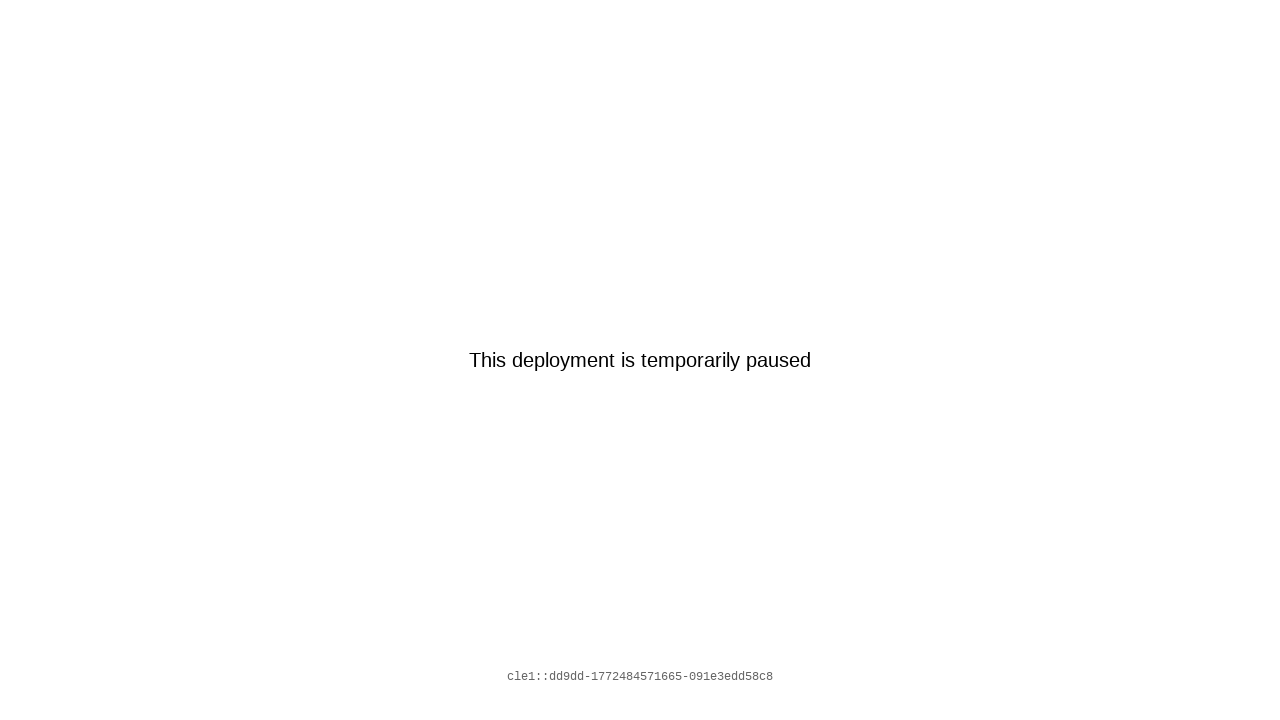

Set up response handler to monitor CSS file responses for 404 errors
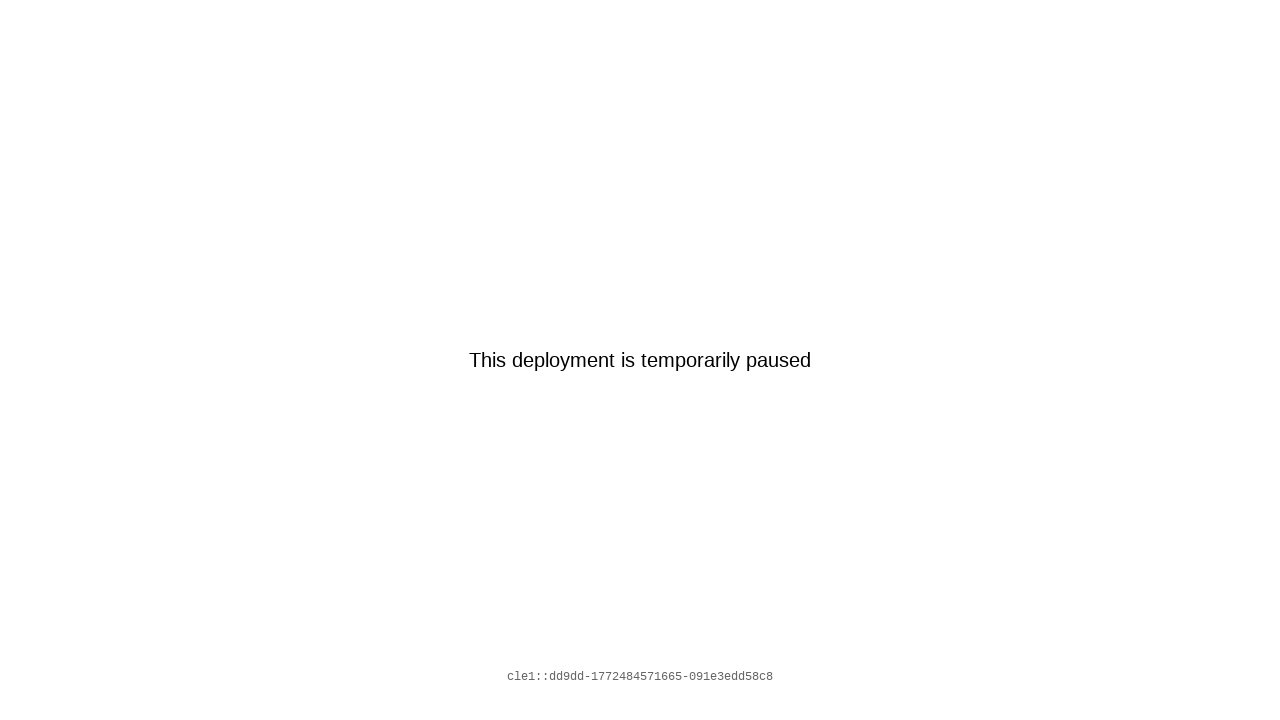

Reloaded page to capture network responses
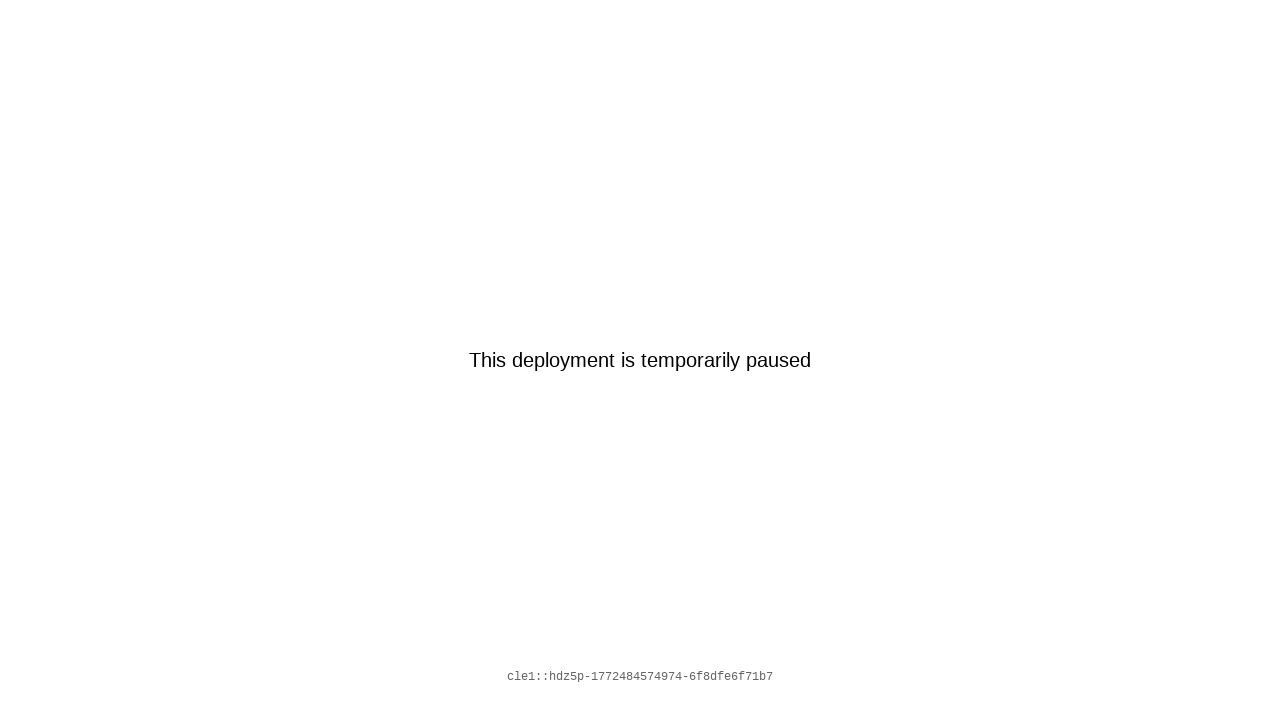

Waited for page to reach network idle state
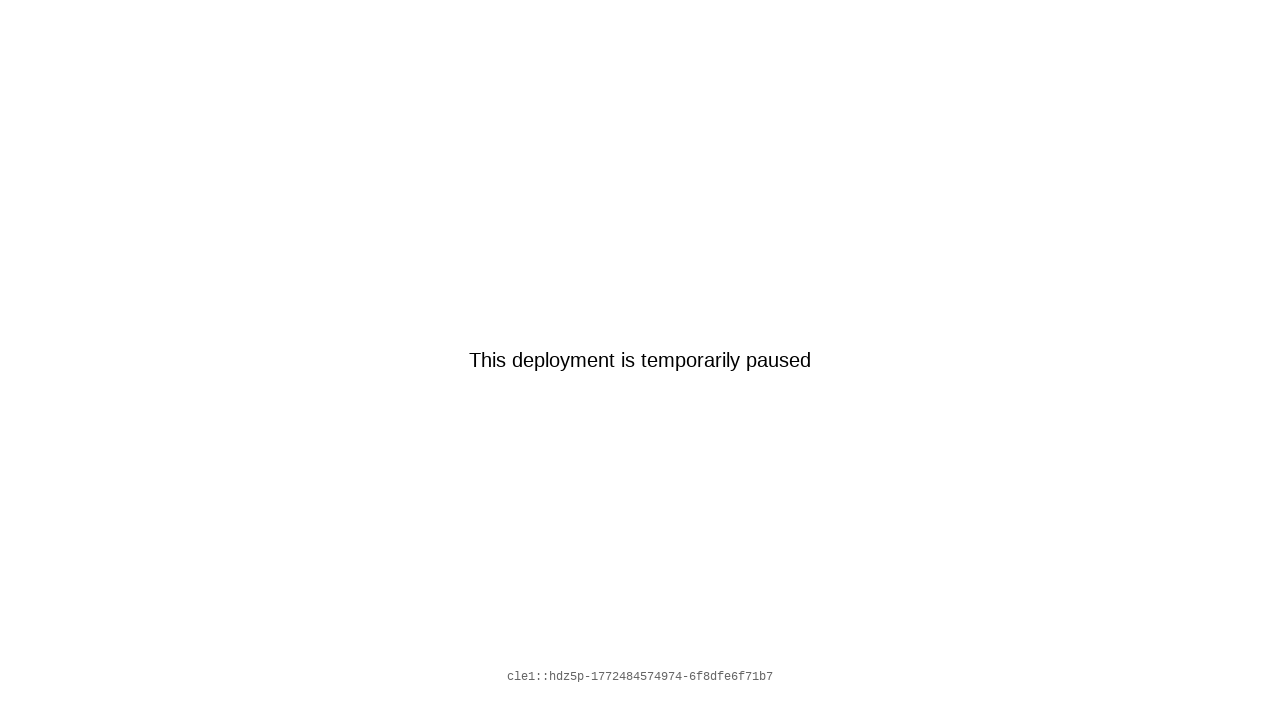

Verified that no CSS files returned 404 errors (found 0 404 CSS files)
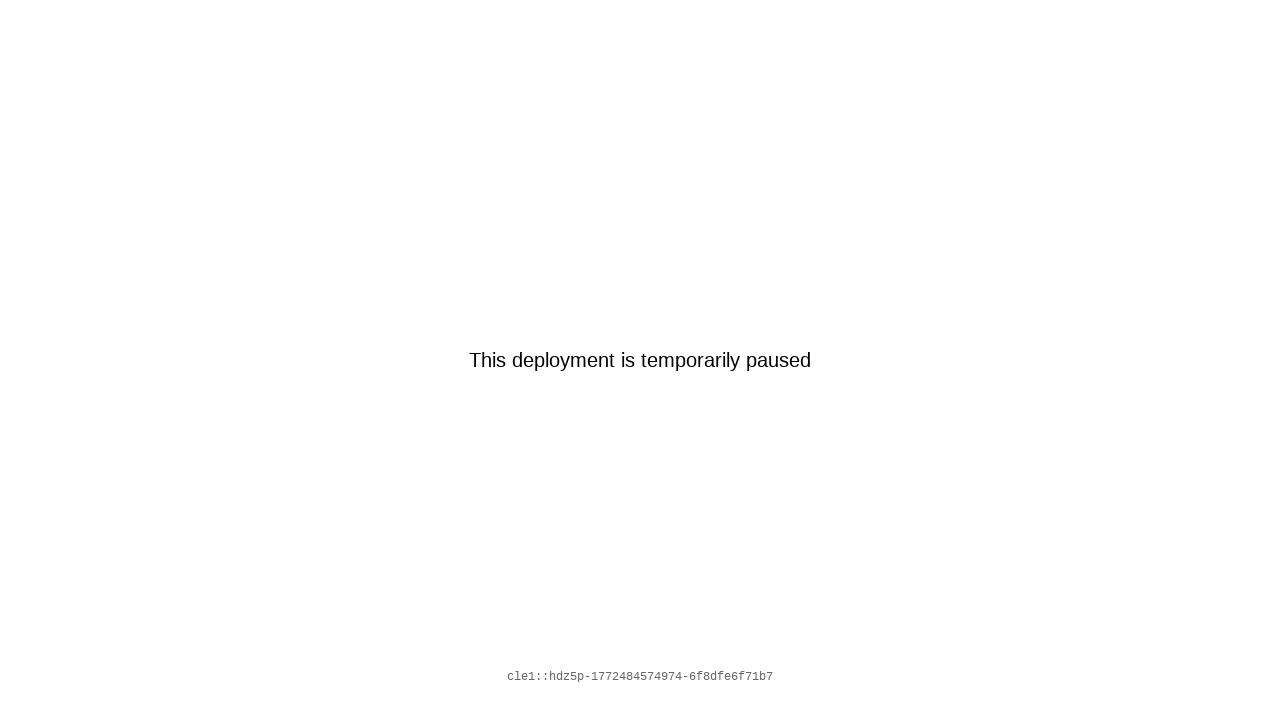

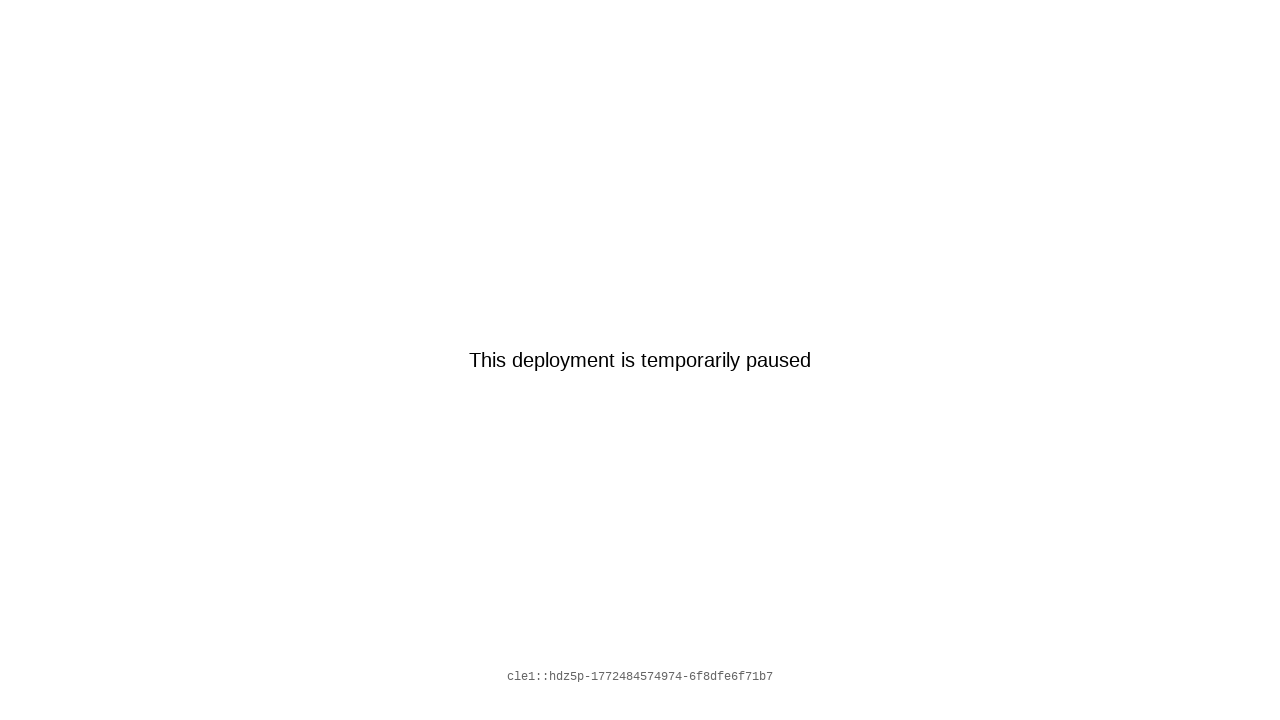